Tests the shopping cart price calculation by adding an item to cart and verifying the subtotal and total amounts

Starting URL: http://practice.automationtesting.in/

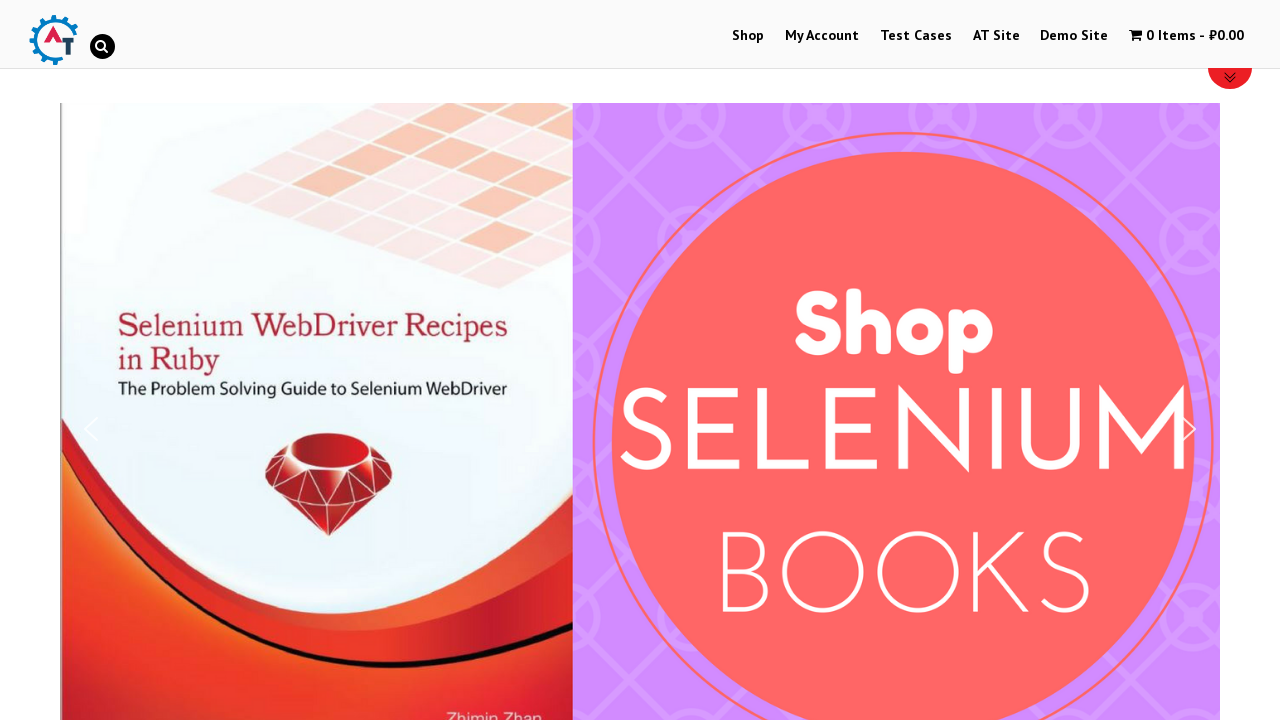

Clicked Shop navigation link at (748, 36) on xpath=//a[contains(text(),'Shop')]
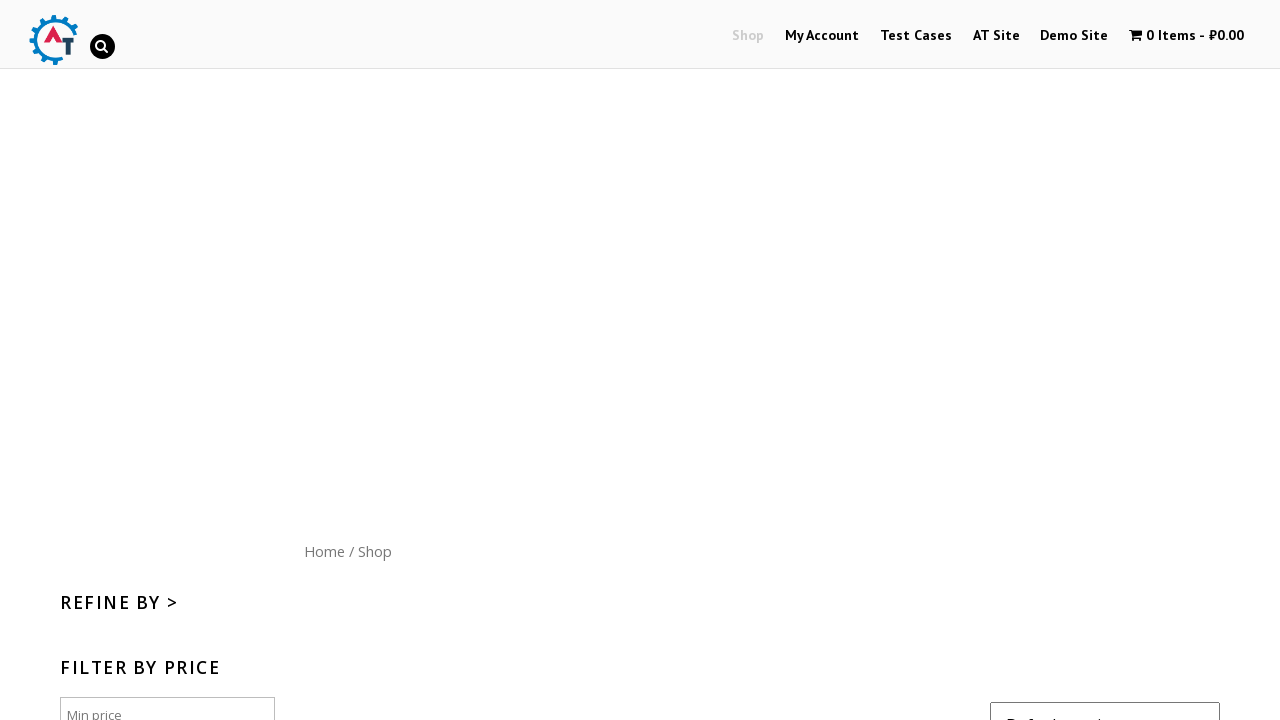

Clicked Add to Cart button for item at (1115, 361) on .post-182 > a:nth-child(2)
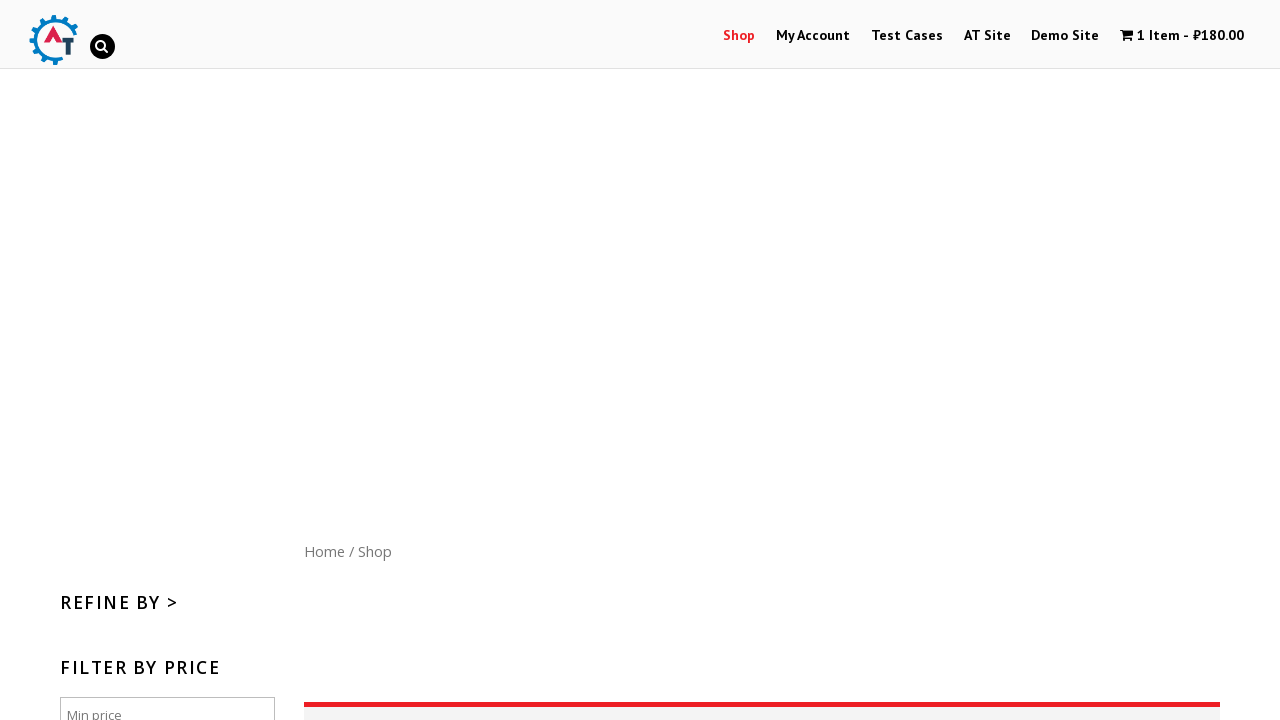

Waited 3 seconds for cart to update
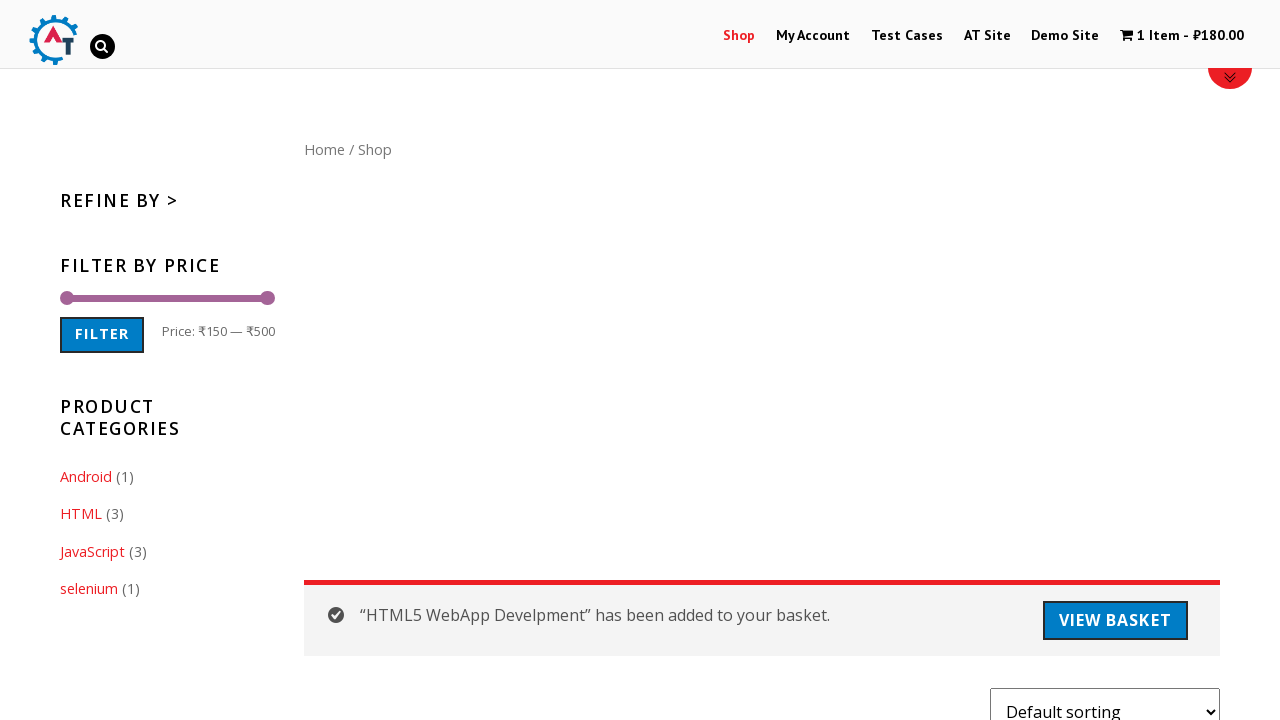

Clicked cart icon to view cart contents at (1182, 36) on .wpmenucart-contents
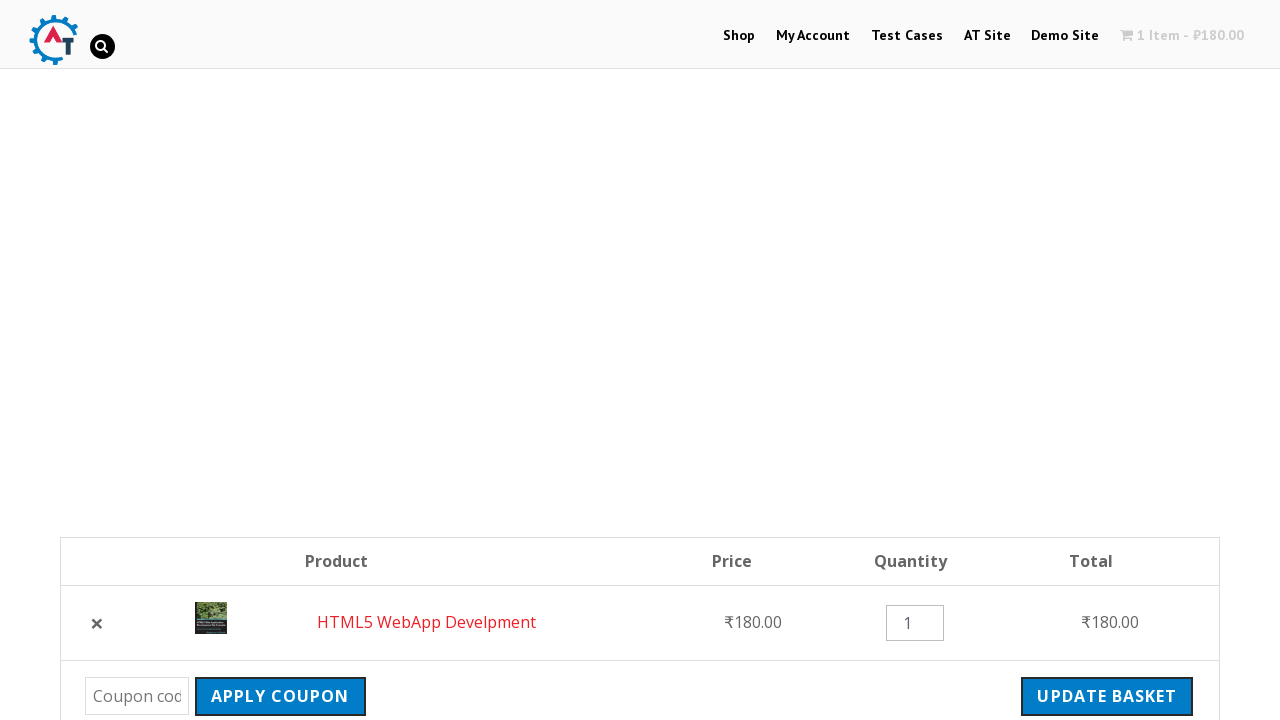

Cart page loaded with totals section visible
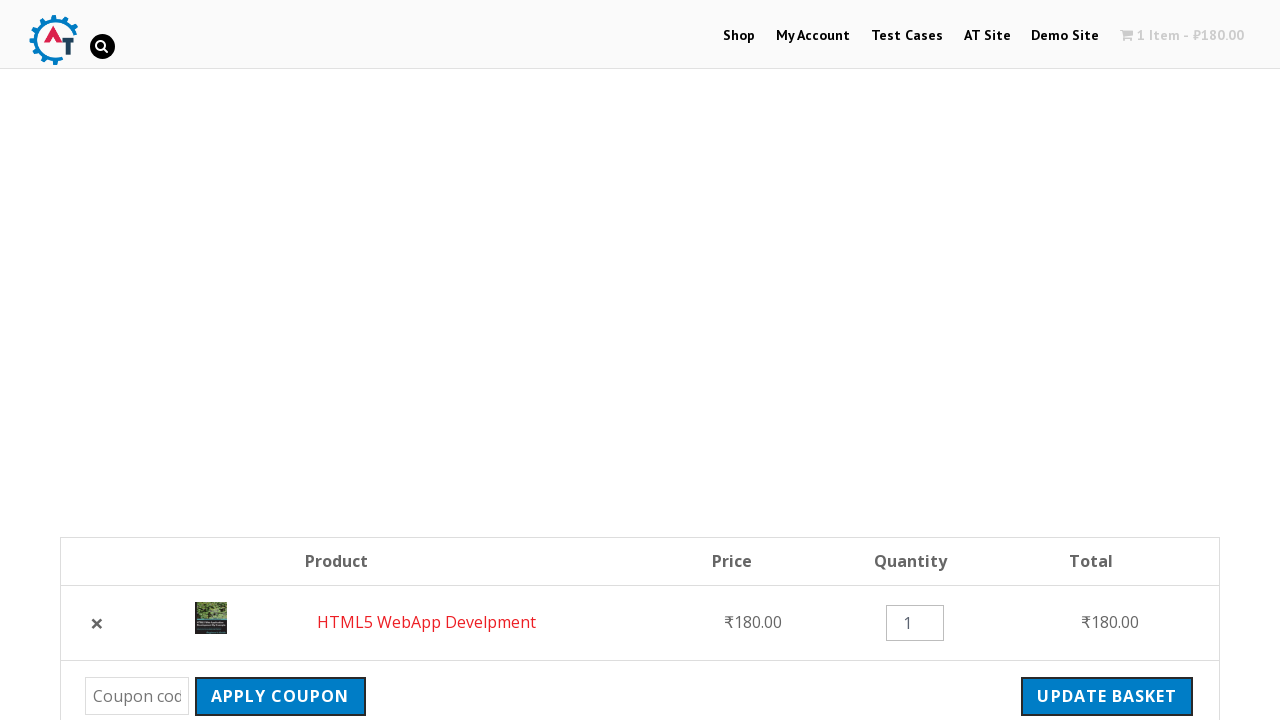

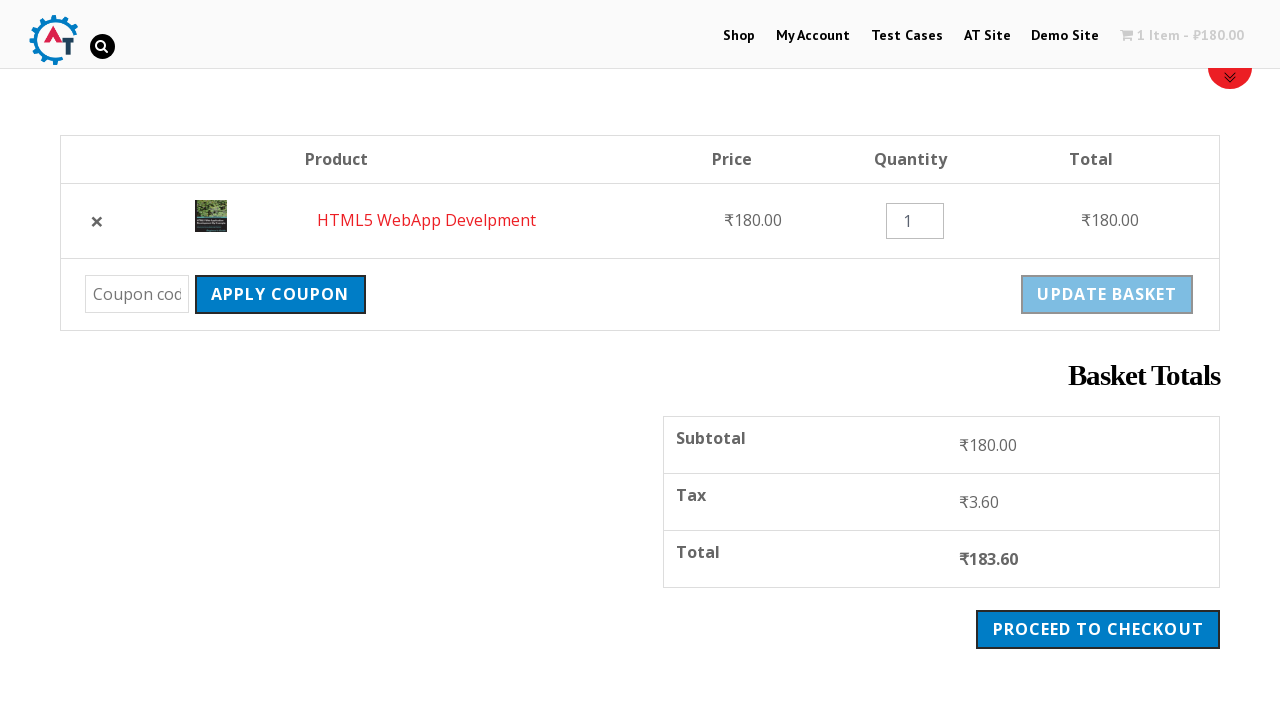